Tests registration form validation with password that is too short (less than 6 characters)

Starting URL: https://alada.vn/tai-khoan/dang-ky.html

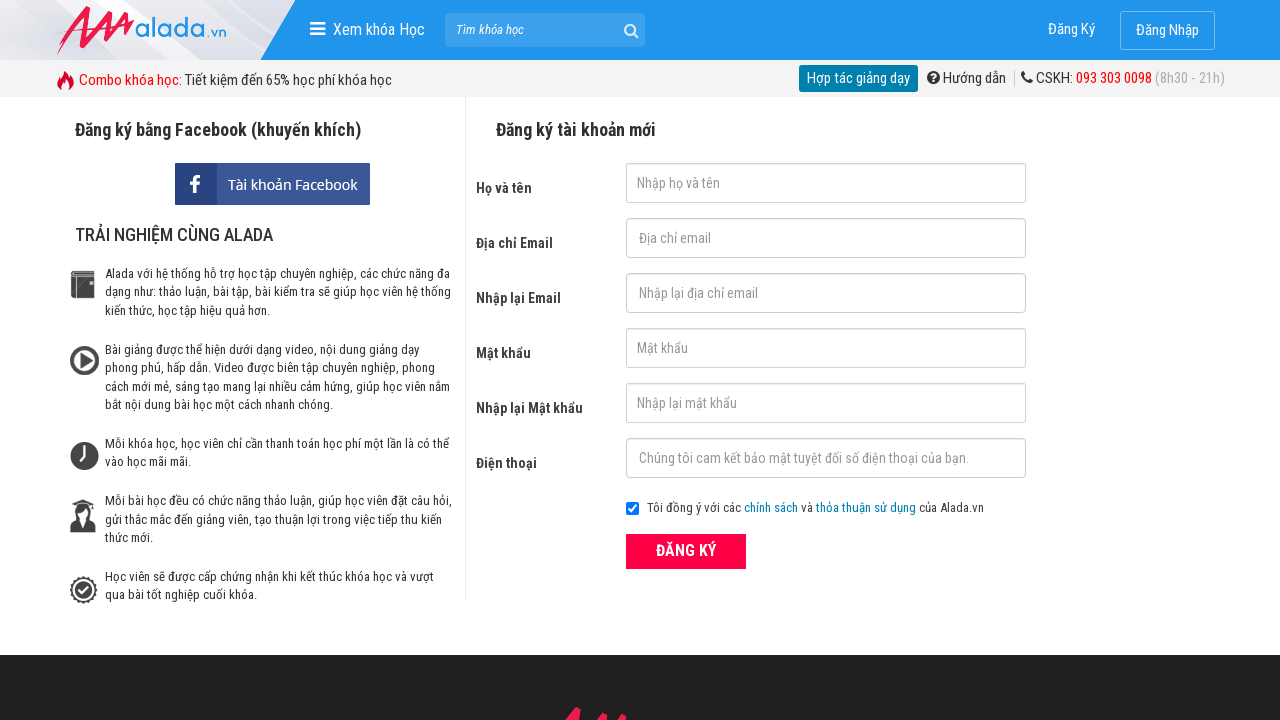

Filled first name field with 'Nguyễn Văn A' on #txtFirstname
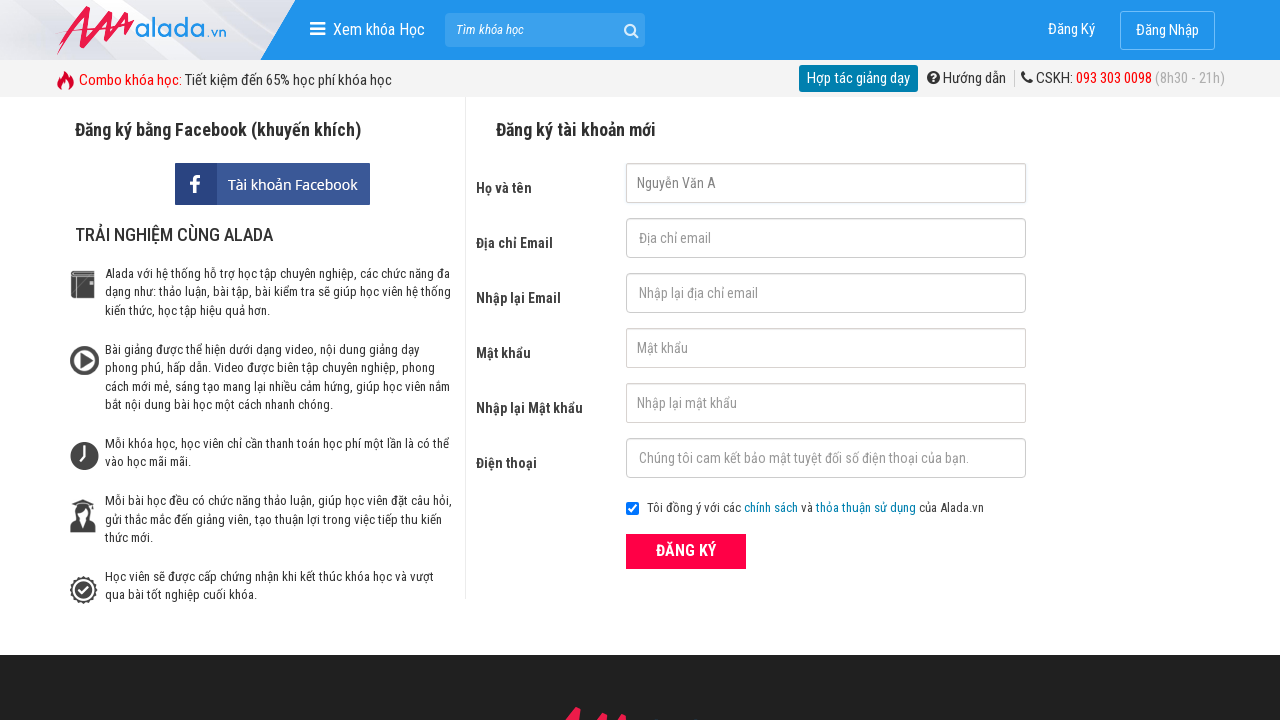

Filled email field with 'nguyenhuyen@anh' on #txtEmail
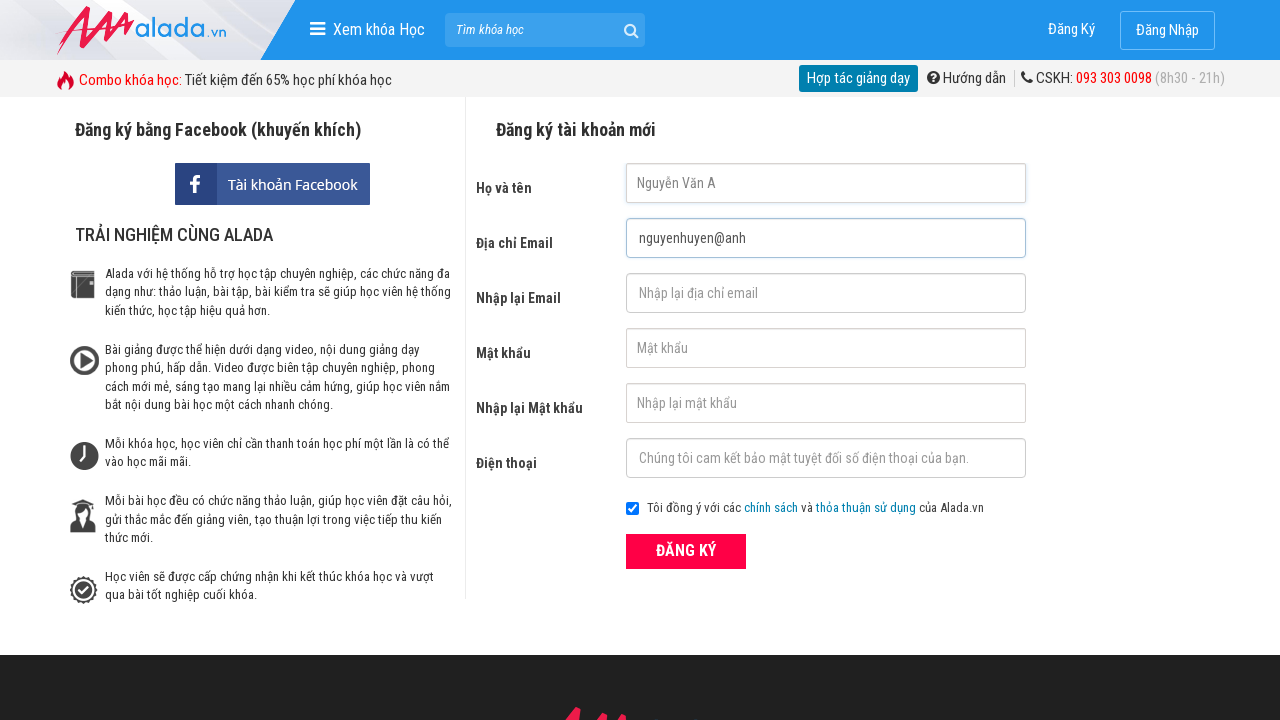

Filled confirm email field with 'nguyenhuyen@anh' on #txtCEmail
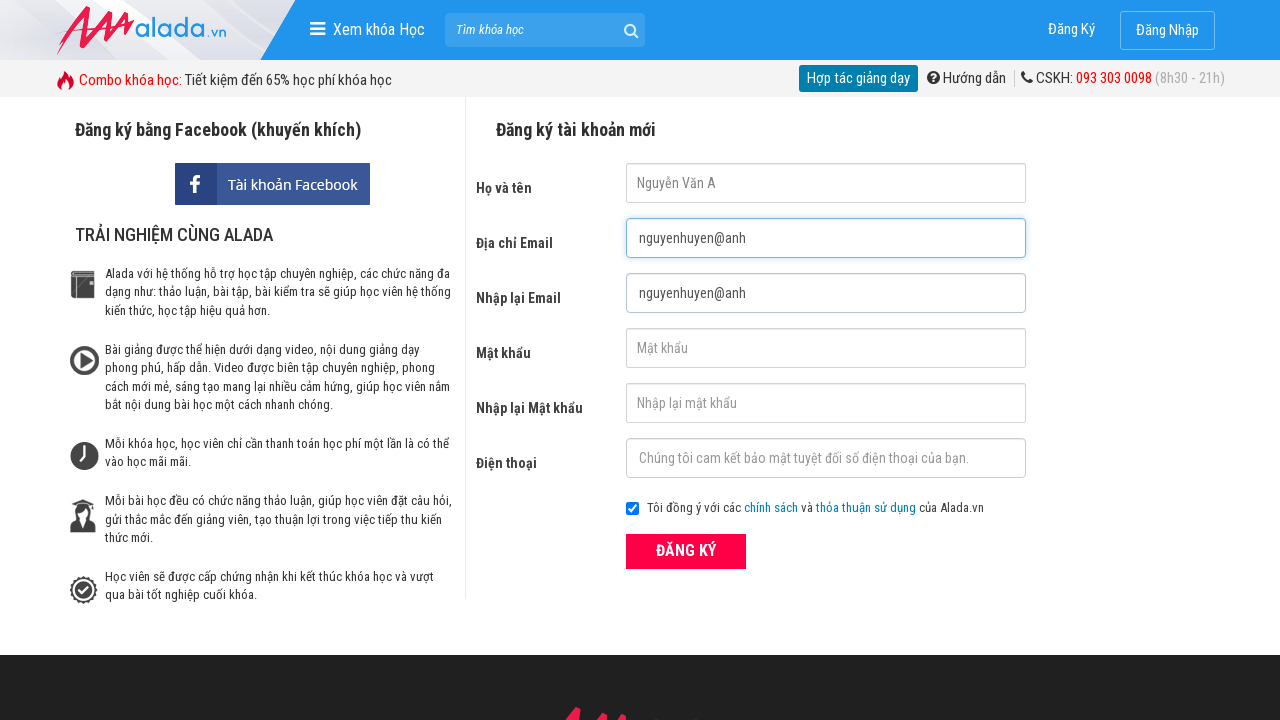

Filled password field with short password '@vn' (less than 6 characters) on #txtPassword
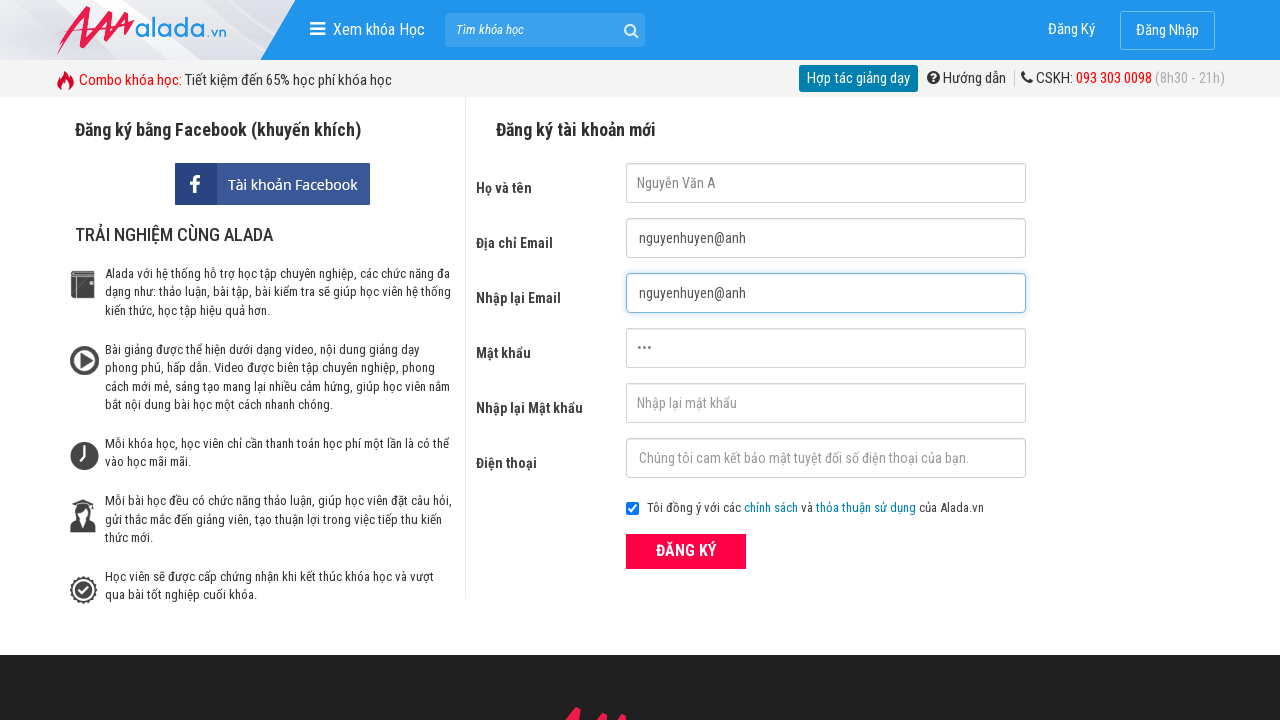

Filled confirm password field with '@vn' on #txtCPassword
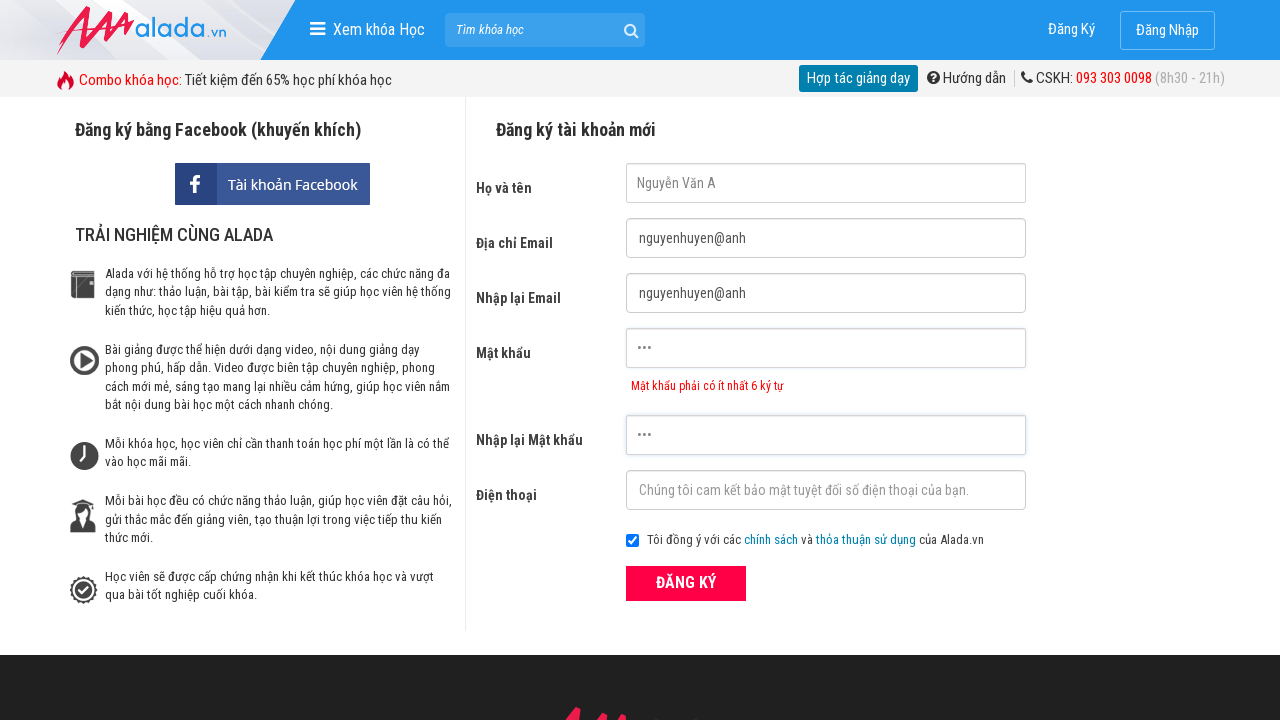

Filled phone number field with '0912345678' on #txtPhone
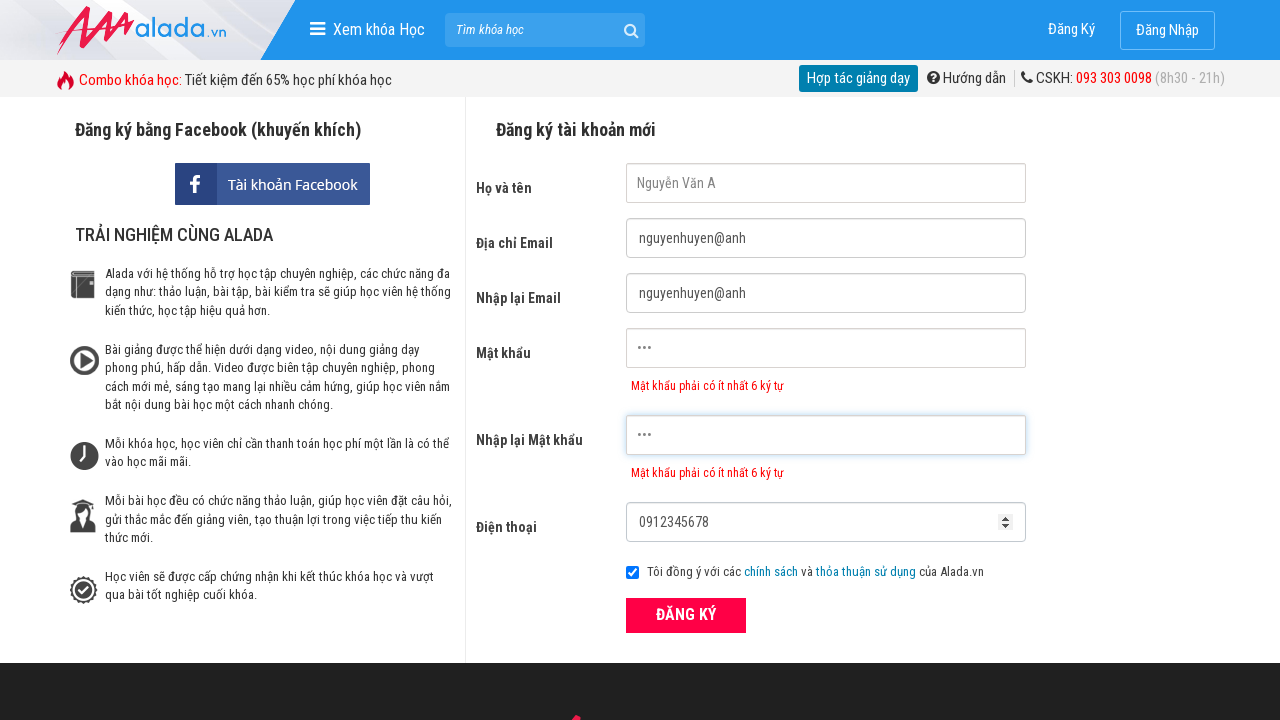

Clicked ĐĂNG KÝ (Register) button at (686, 615) on xpath=//div[@class='form frmRegister']//button[text()='ĐĂNG KÝ']
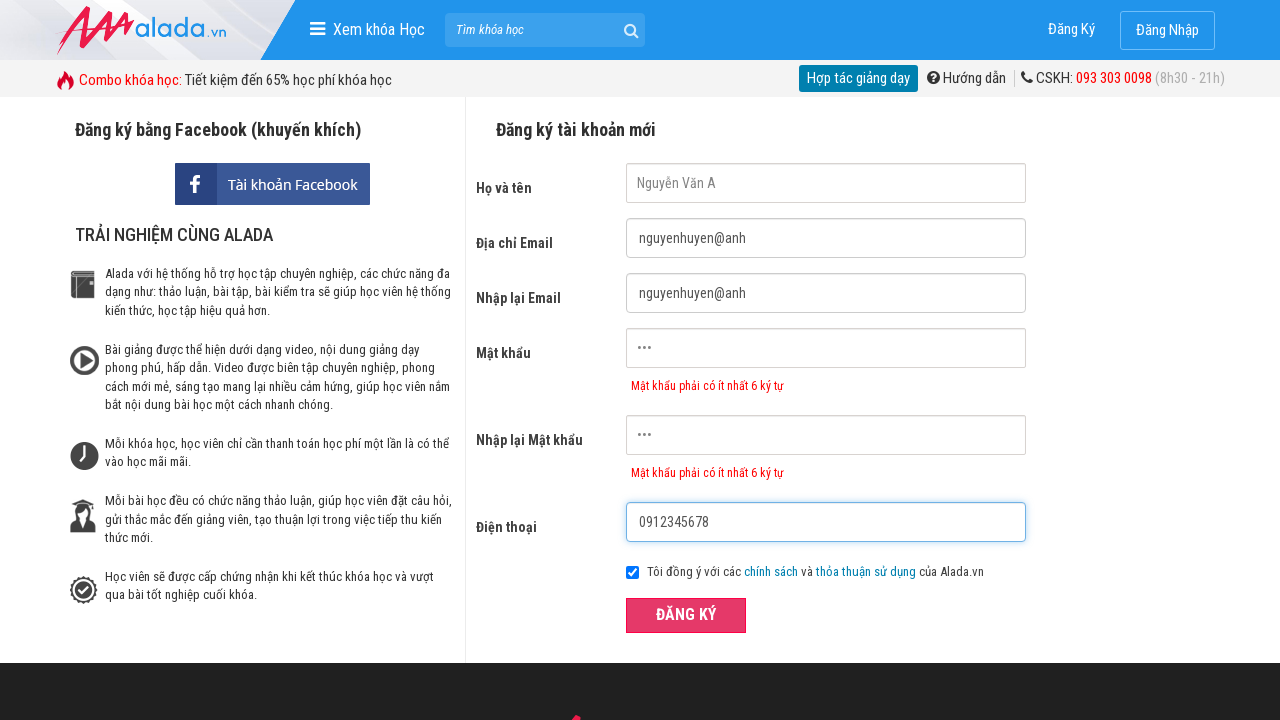

Password error message appeared
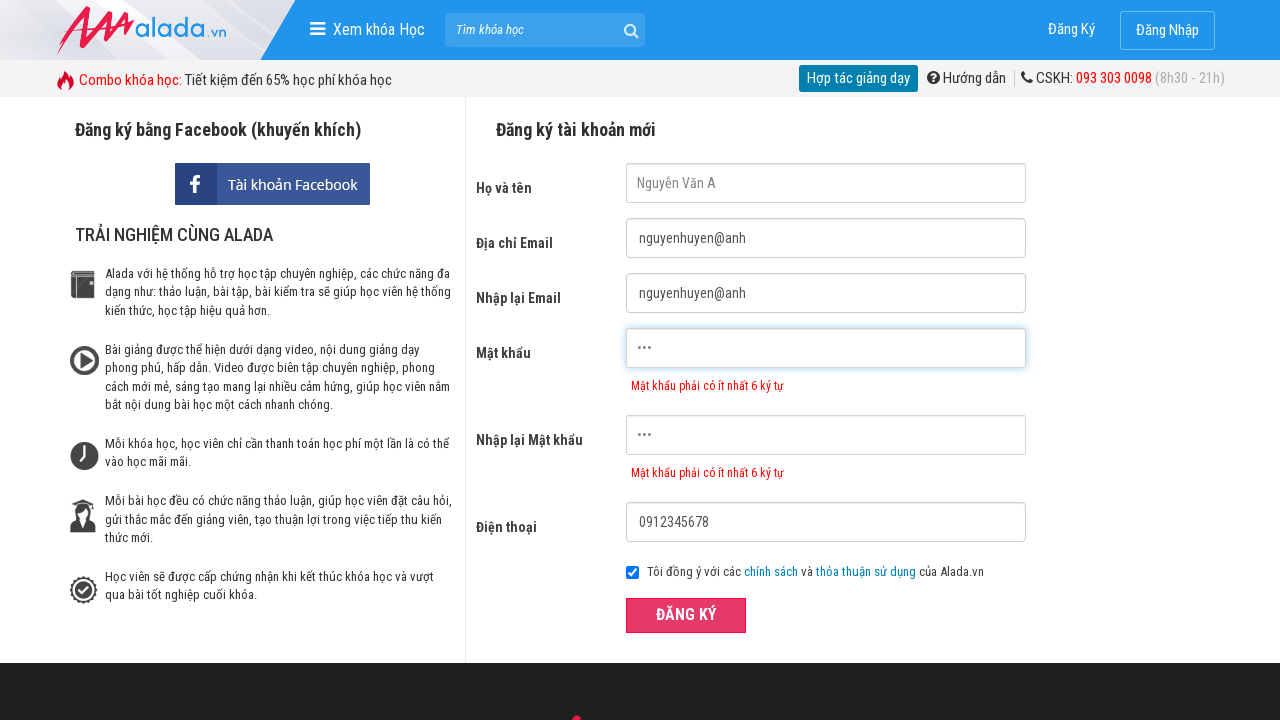

Verified password error message: 'Mật khẩu phải có ít nhất 6 ký tự'
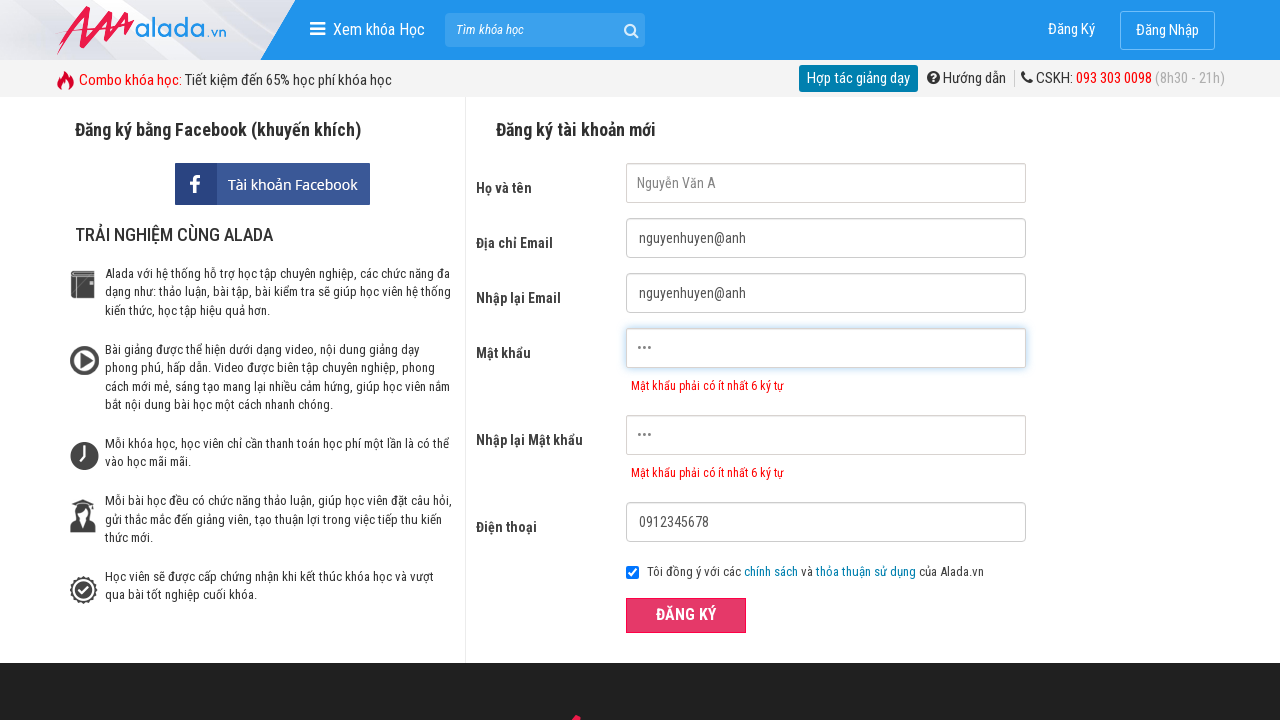

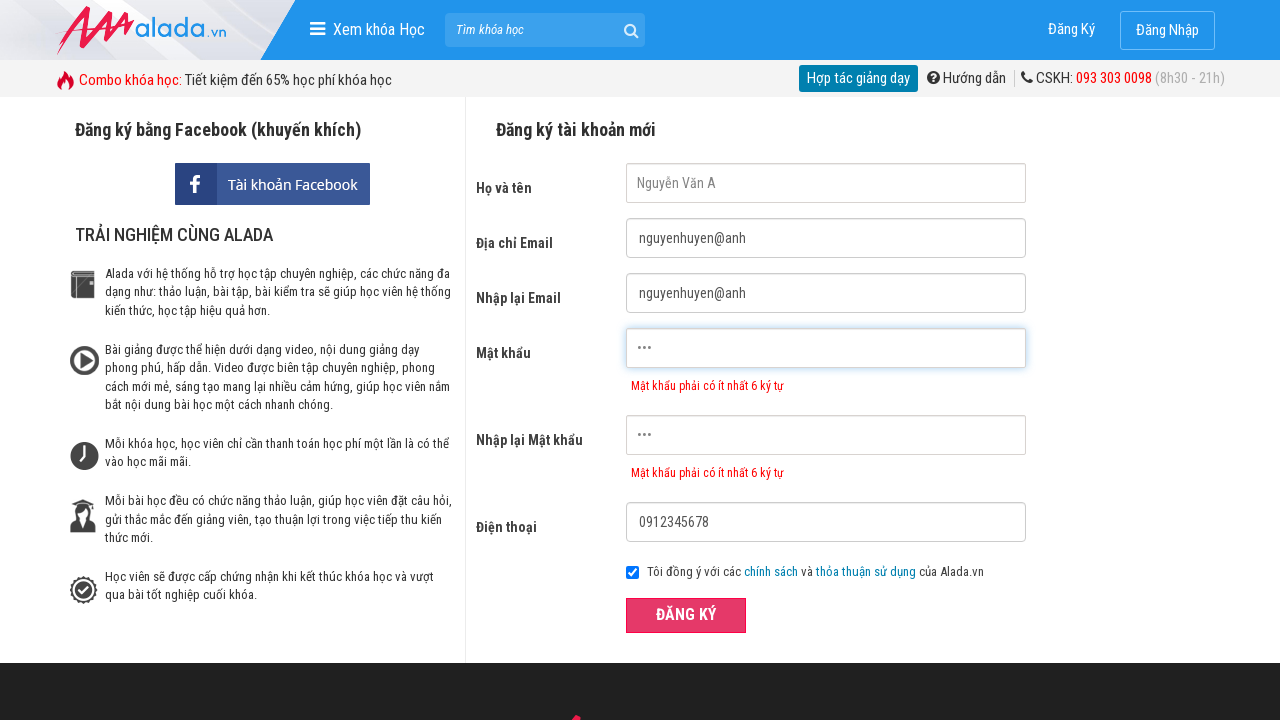